Tests dynamic controls by clicking Remove button, verifying "It's gone!" message appears, clicking Add button, and verifying "It's back!" message appears

Starting URL: https://the-internet.herokuapp.com/dynamic_controls

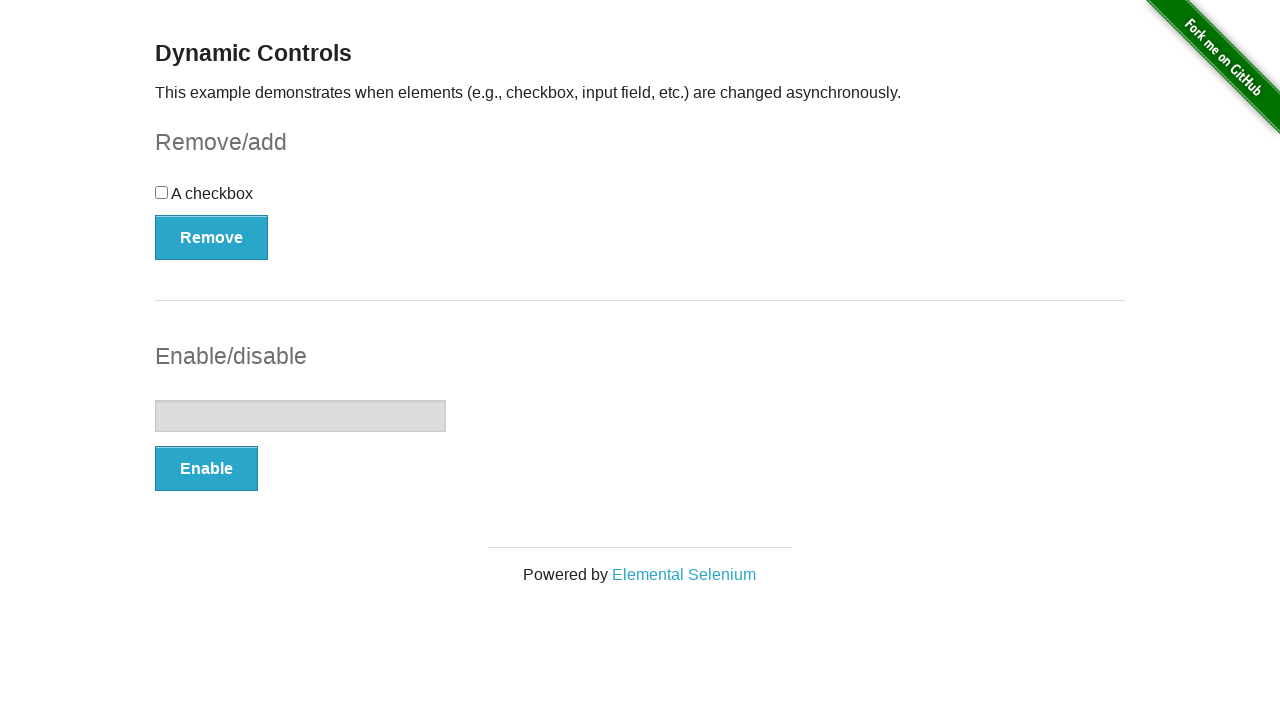

Clicked Remove button at (212, 237) on xpath=//*[text()='Remove']
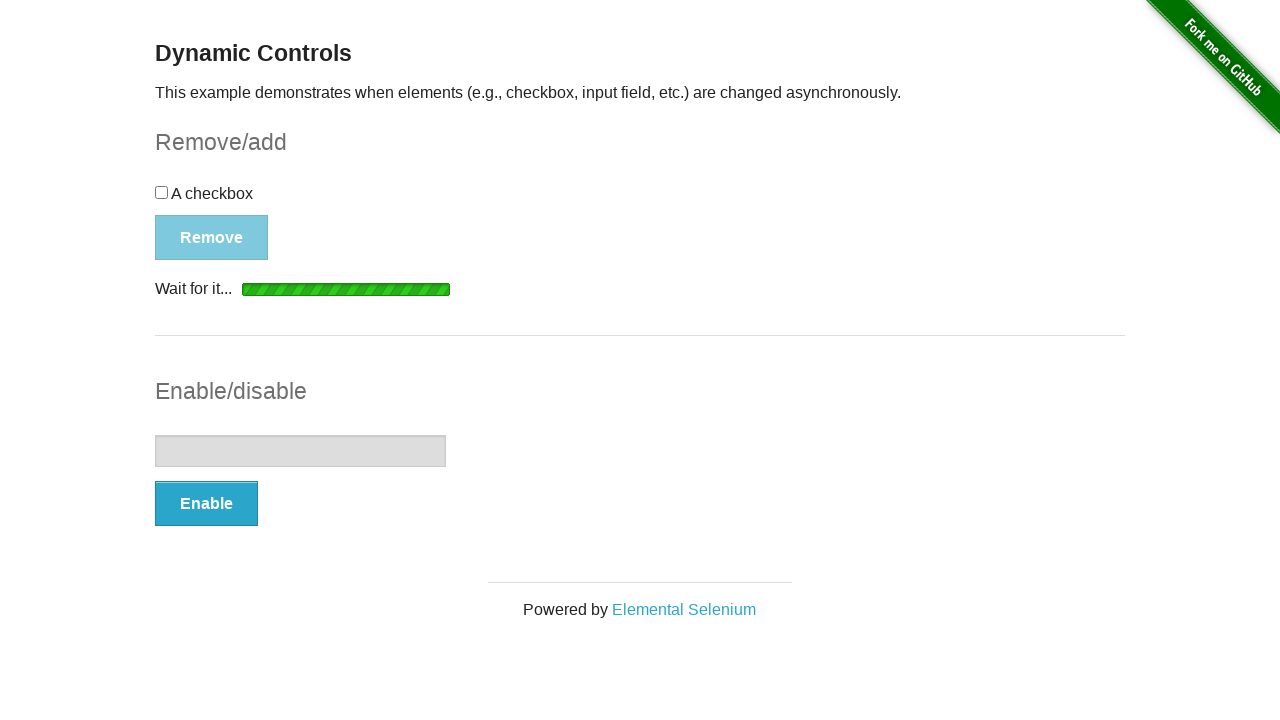

Verified 'It's gone!' message appeared
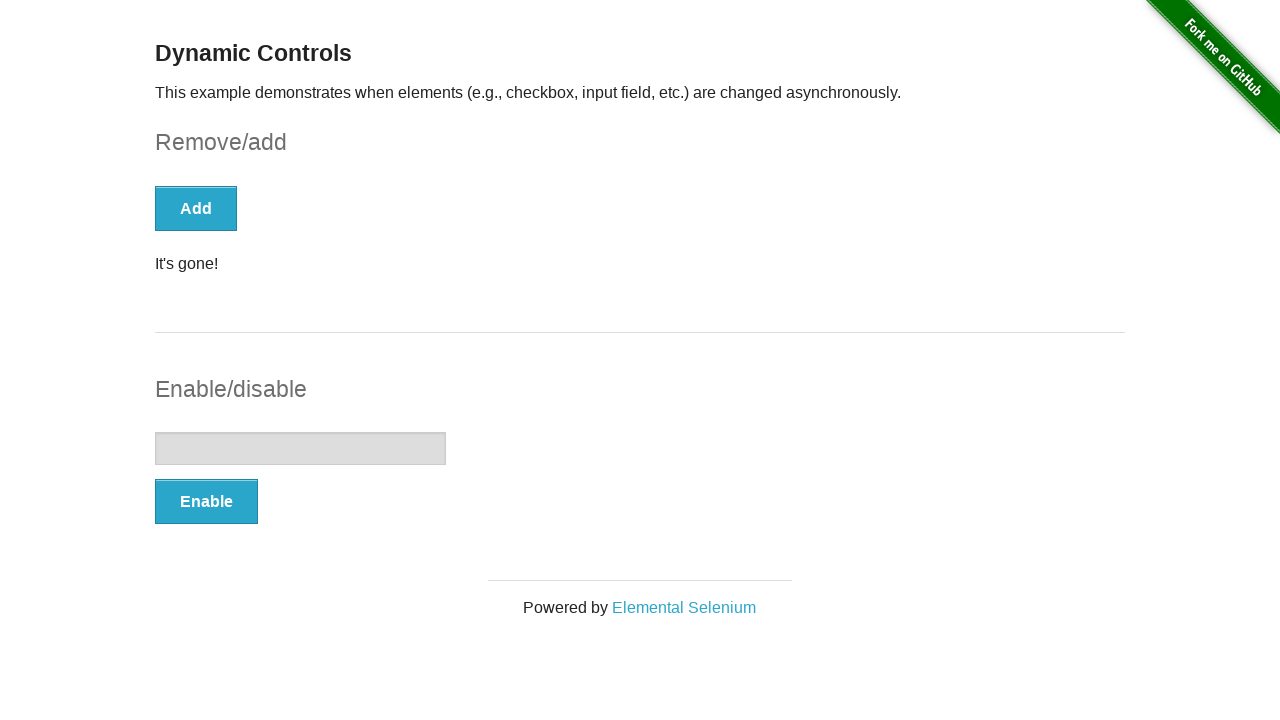

Clicked Add button at (196, 208) on xpath=//*[text()="Add"]
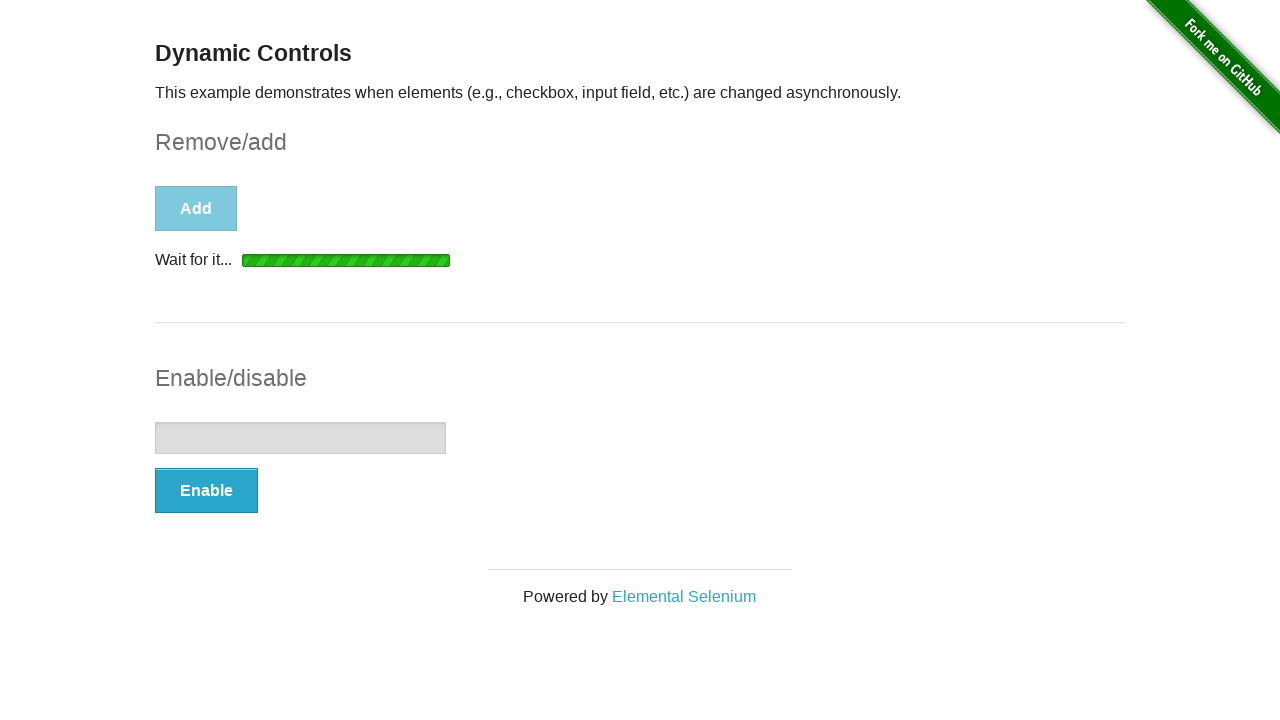

Verified 'It's back!' message appeared
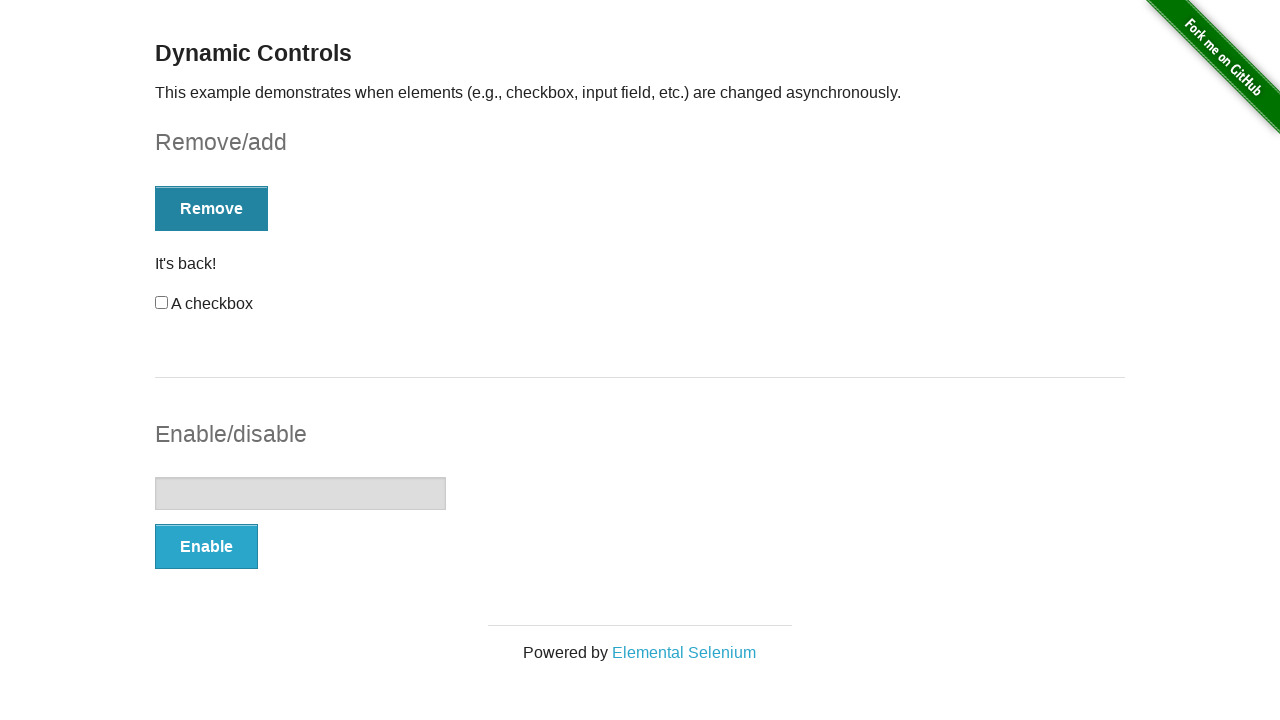

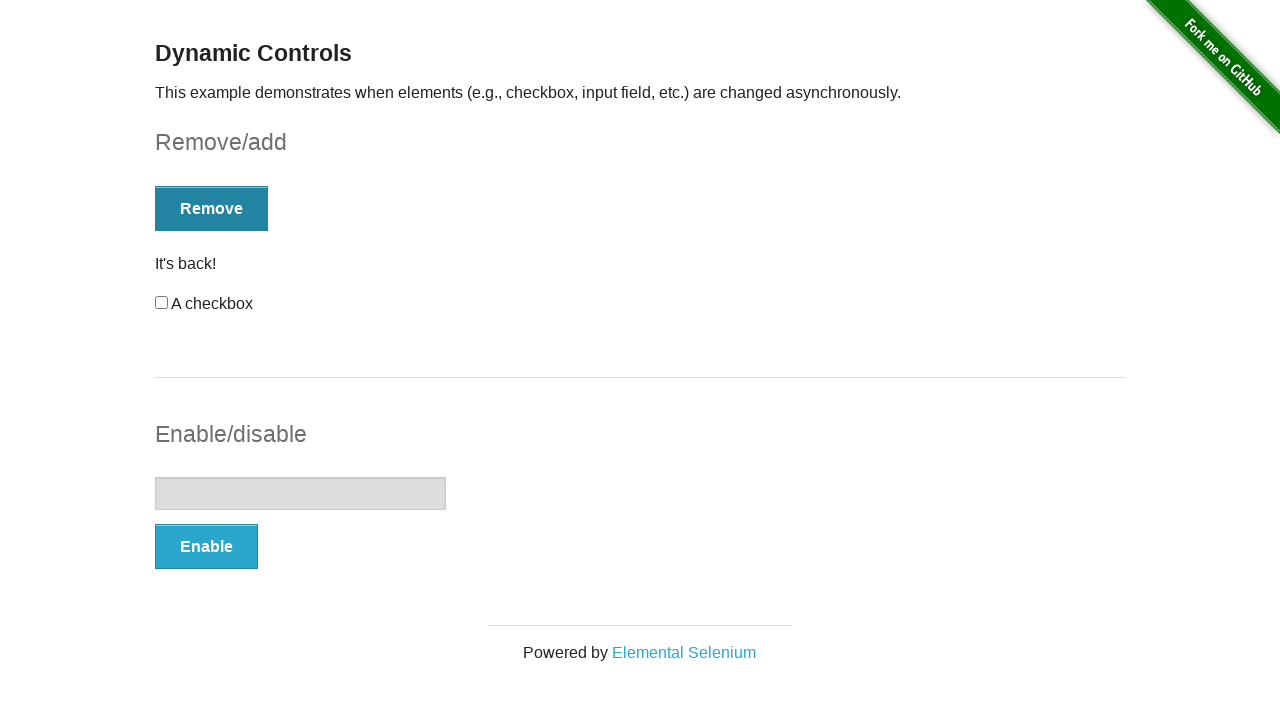